Tests drag and drop functionality by dragging column A to column B on the Heroku test app

Starting URL: https://the-internet.herokuapp.com/drag_and_drop

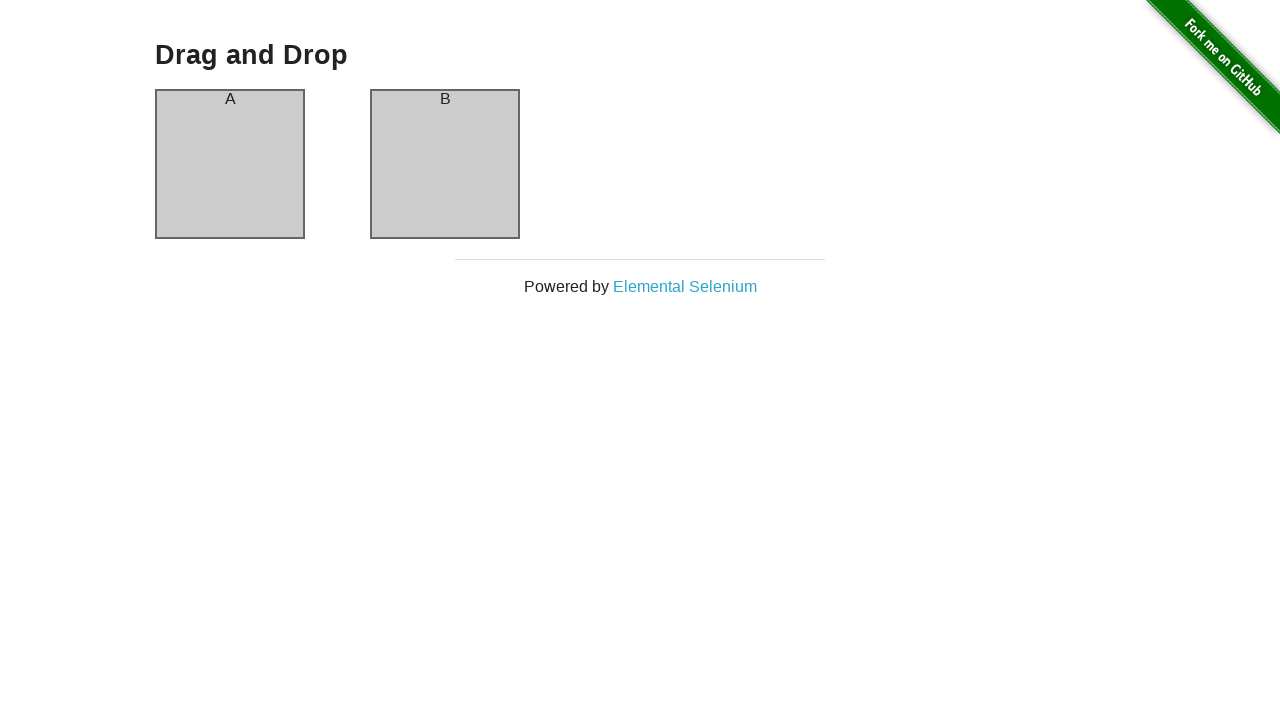

Waited for column A element to load
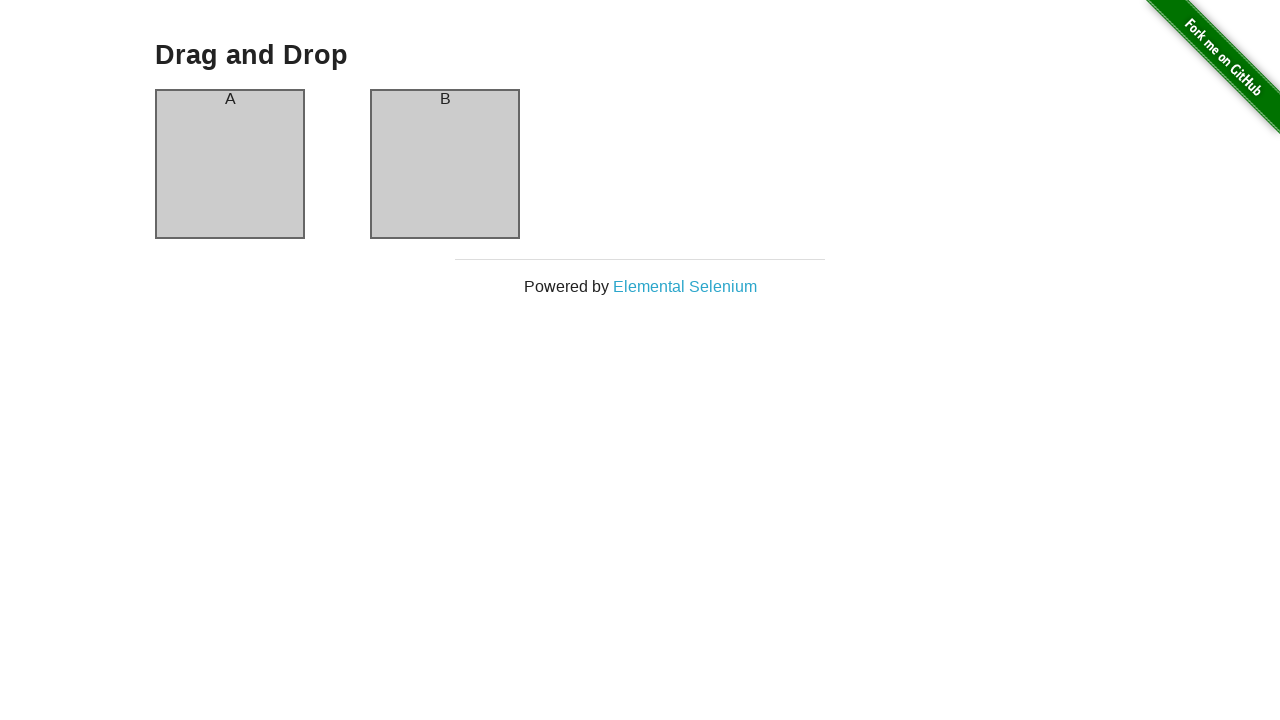

Located column A element
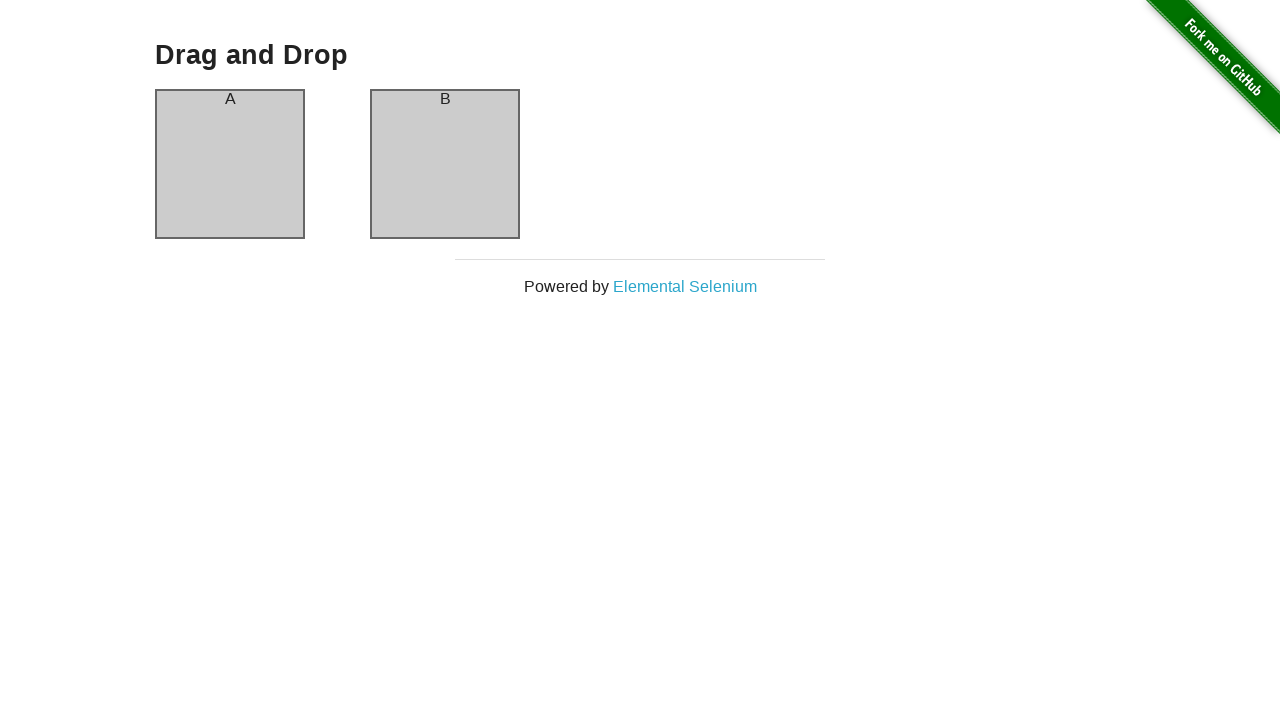

Located column B element
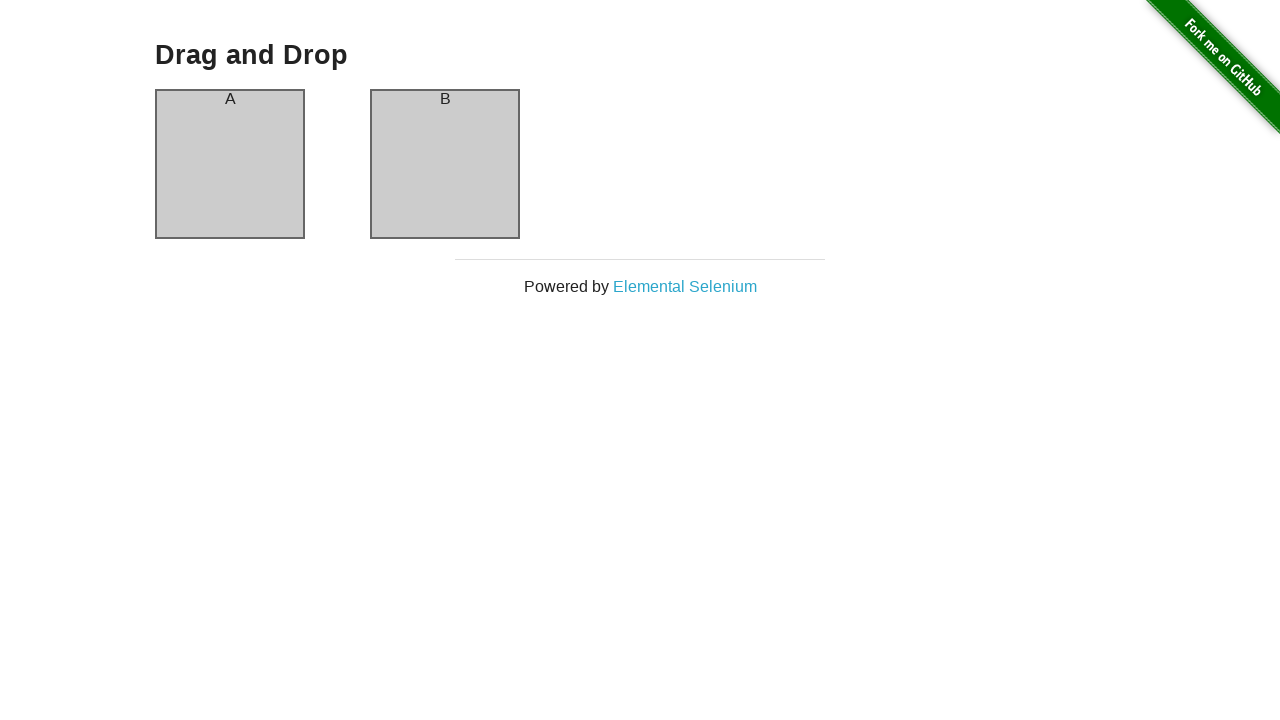

Dragged column A to column B at (445, 164)
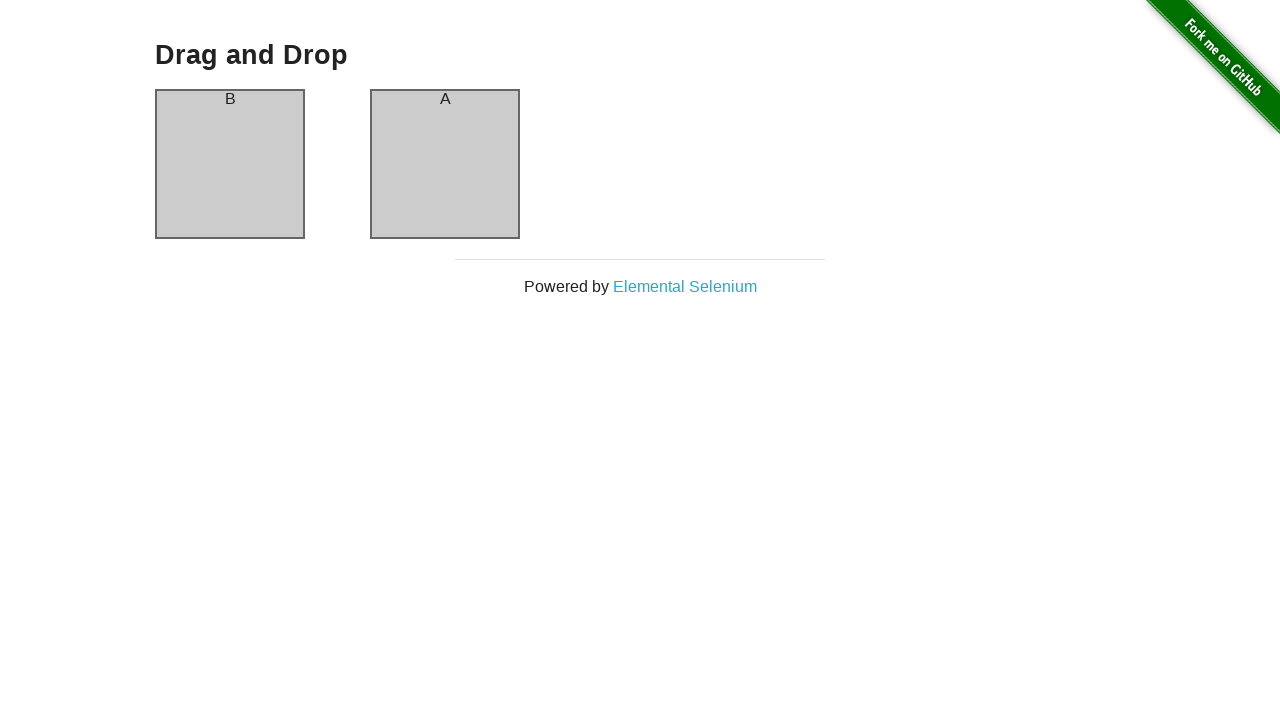

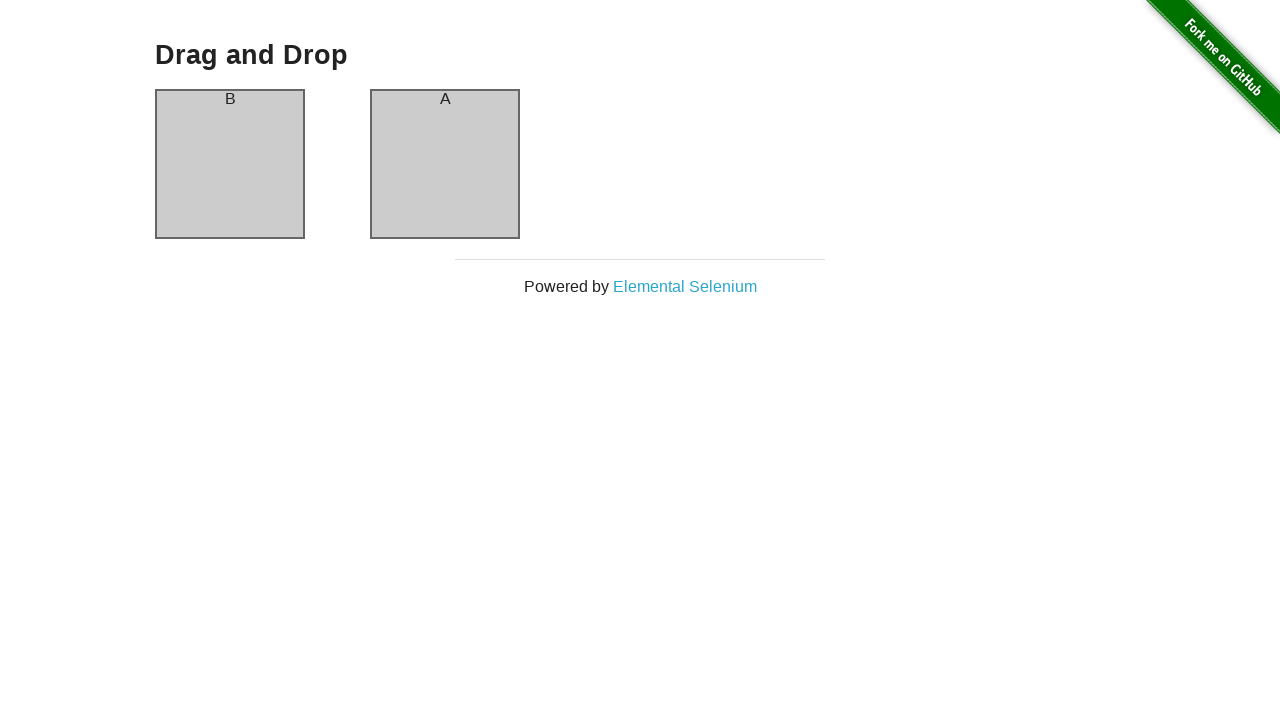